Tests the search functionality by entering different search terms and verifying that the results are filtered appropriately

Starting URL: https://rahulshettyacademy.com/seleniumPractise/#/offers

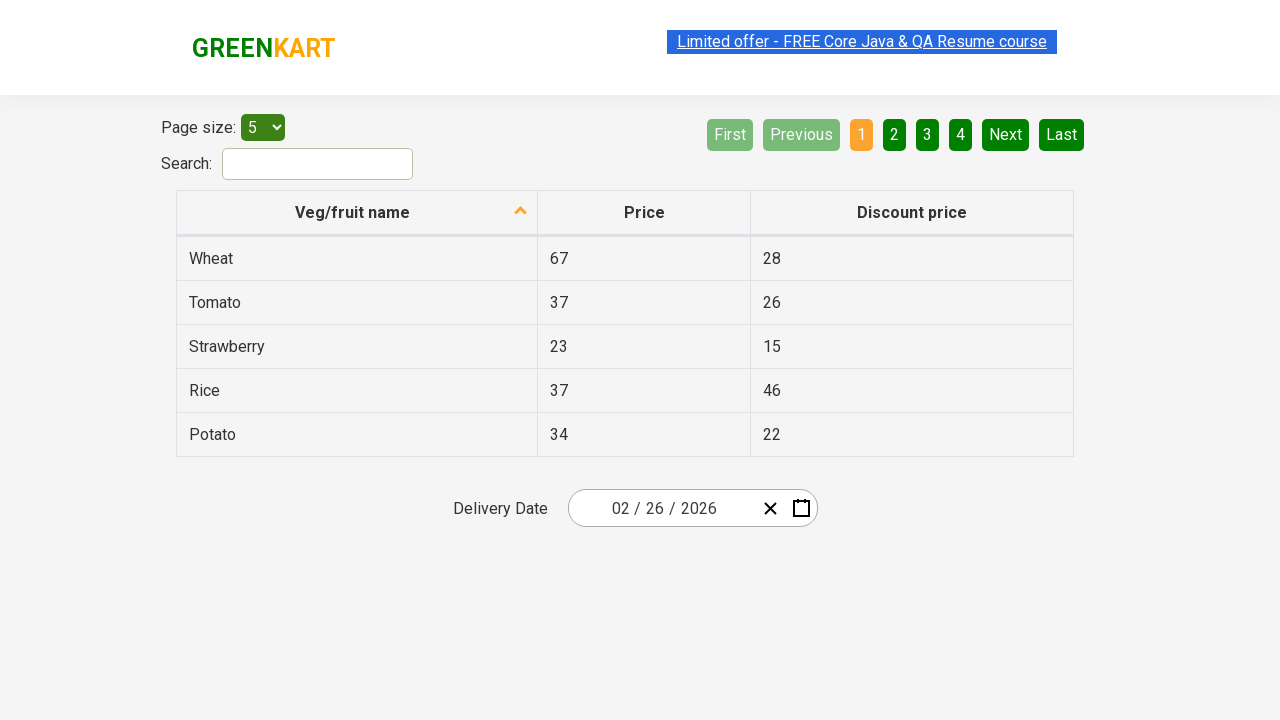

Filled search field with 'Cucumber' on #search-field
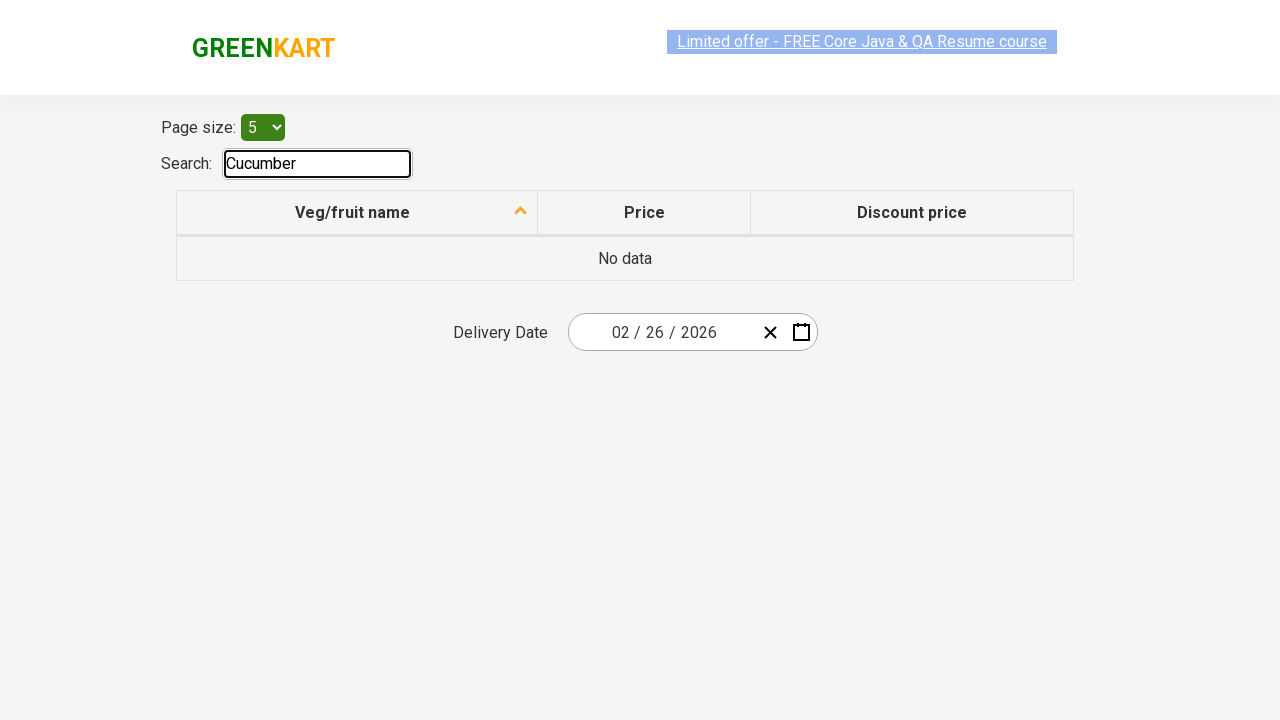

Pressed Tab to trigger search for 'Cucumber'
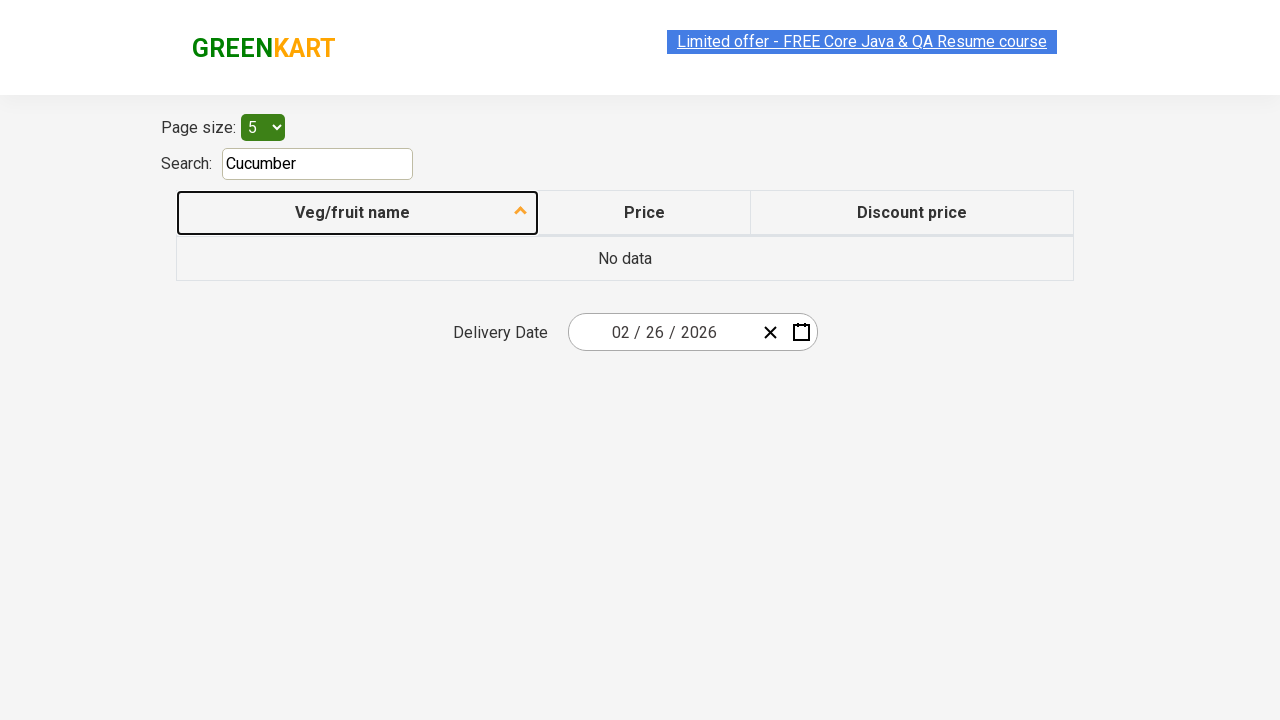

Waited 500ms for search results to load
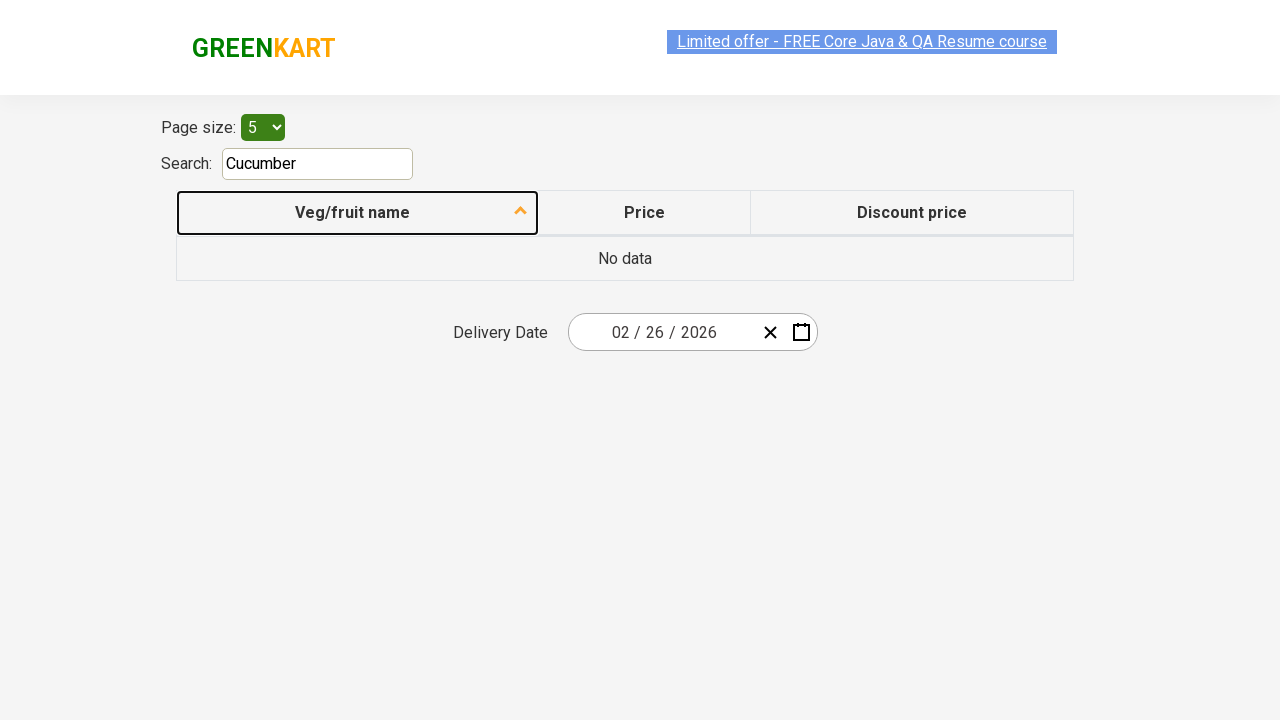

Cleared search field on #search-field
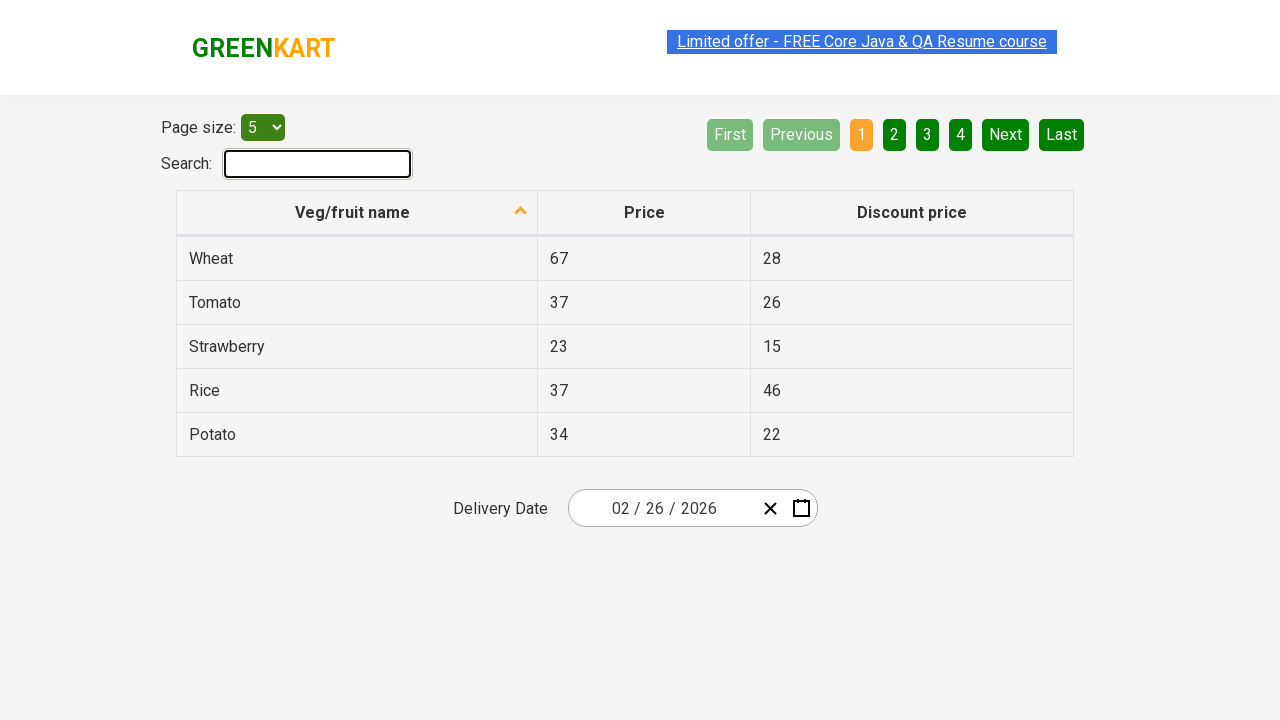

Filled search field with 'Mango' on #search-field
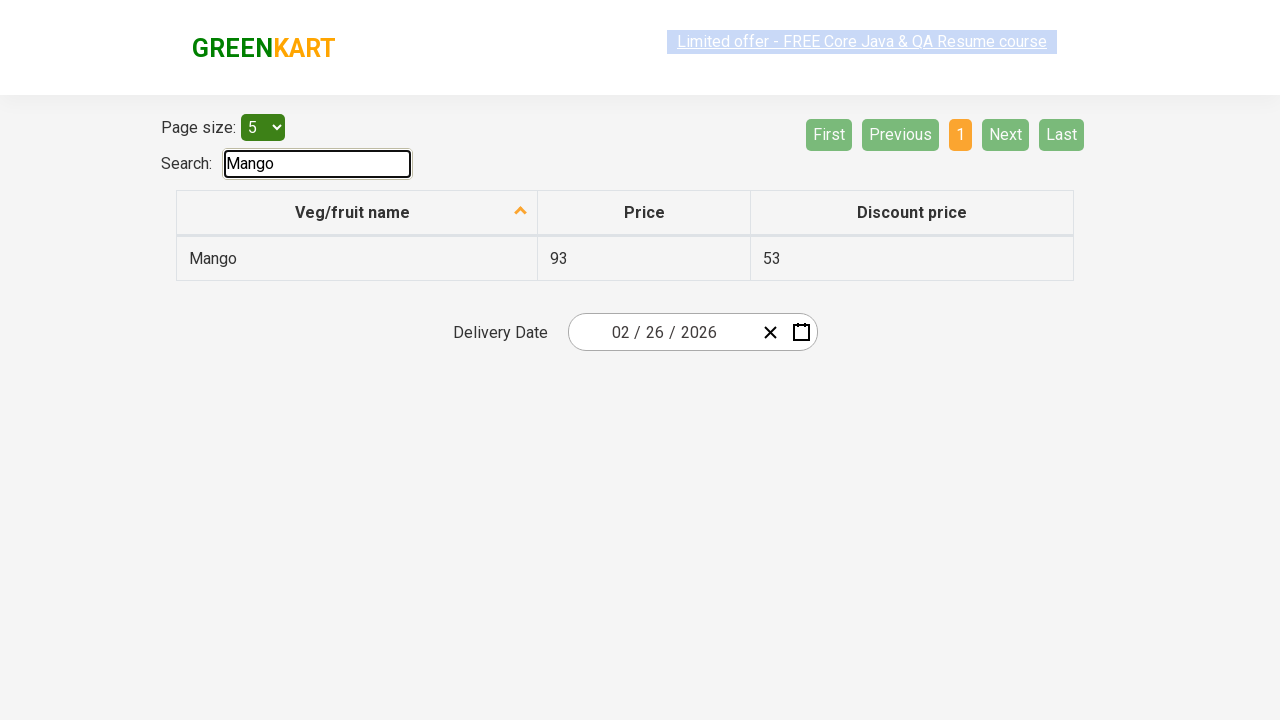

Pressed Tab to trigger search for 'Mango'
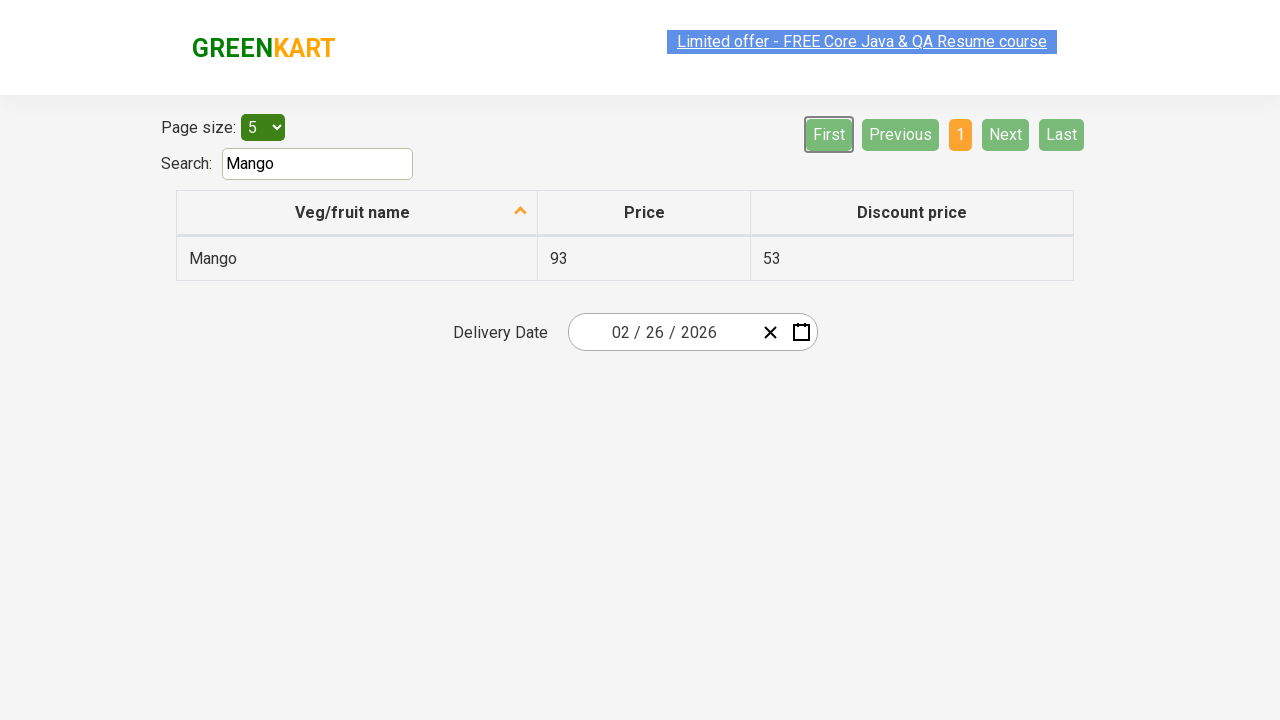

Waited 500ms for search results to load
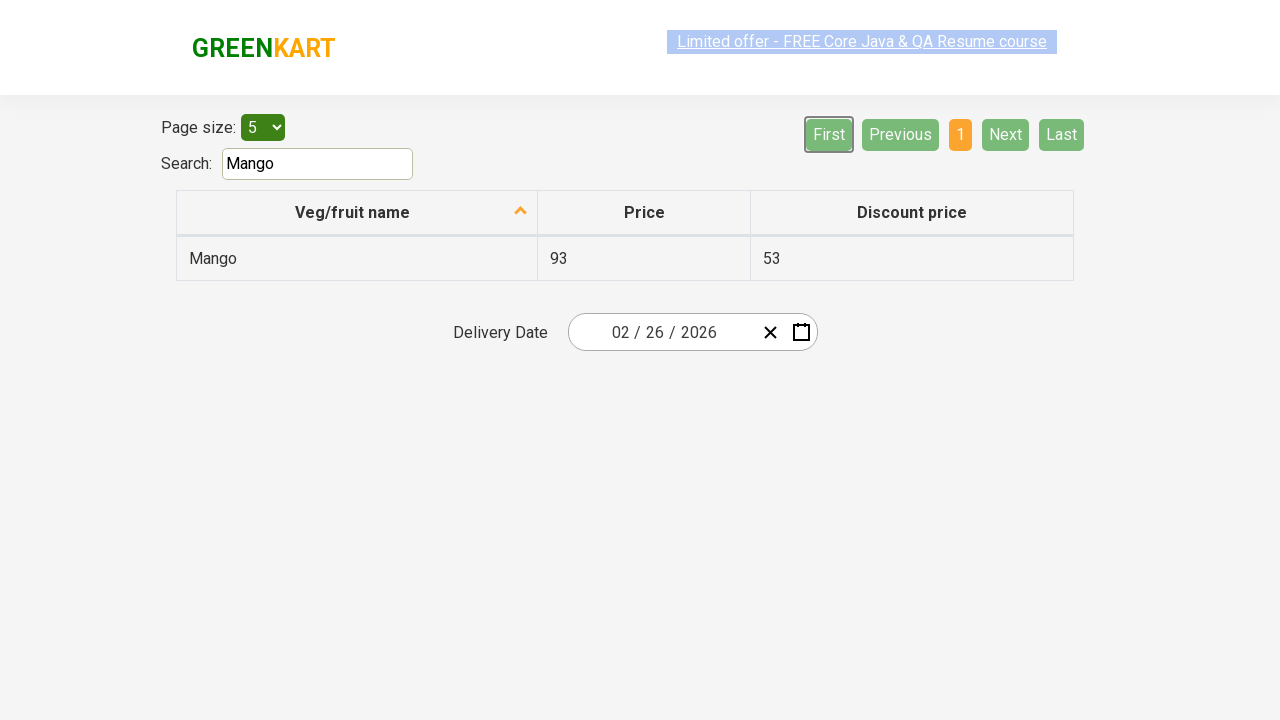

Cleared search field on #search-field
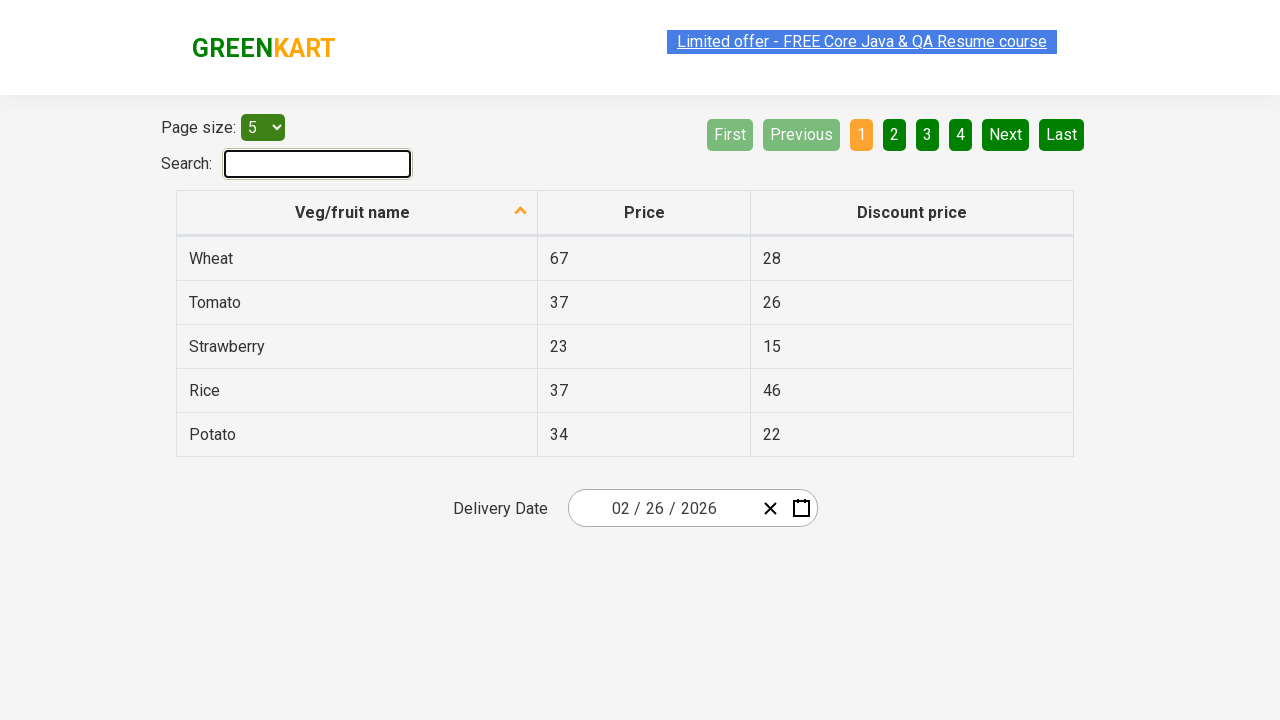

Filled search field with 'Apple' on #search-field
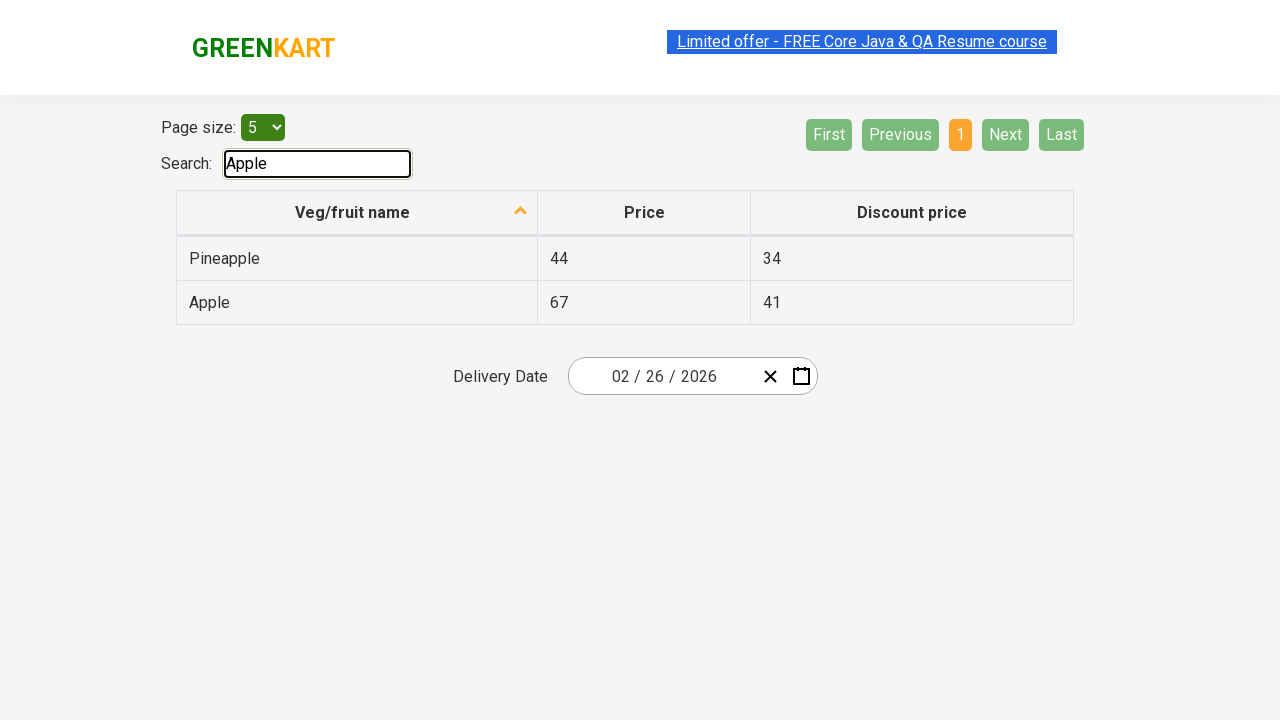

Pressed Tab to trigger search for 'Apple'
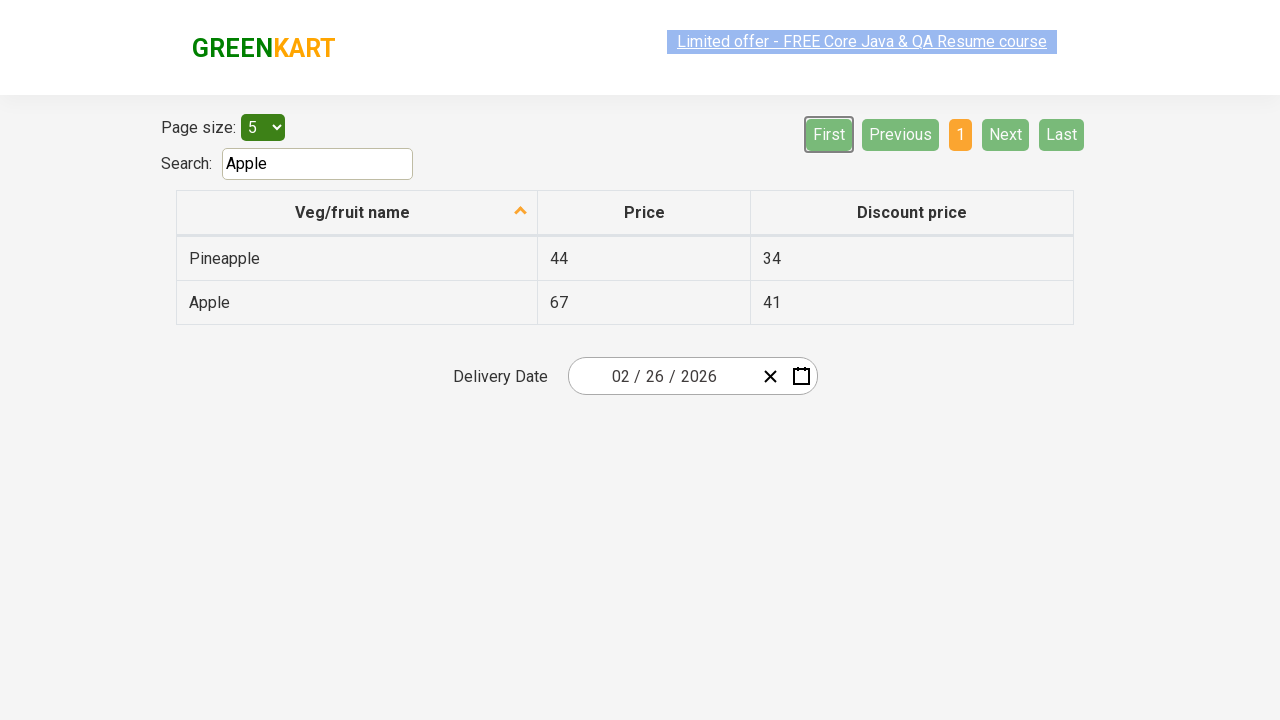

Waited 500ms for search results to load
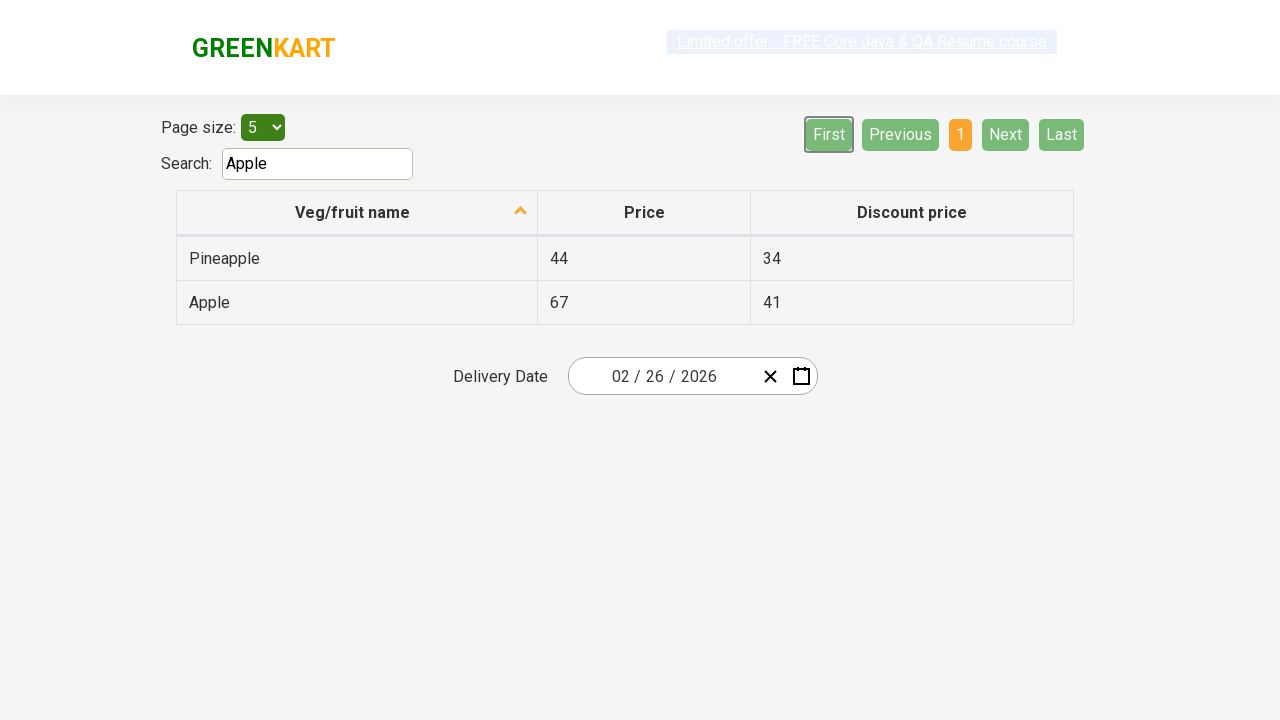

Cleared search field on #search-field
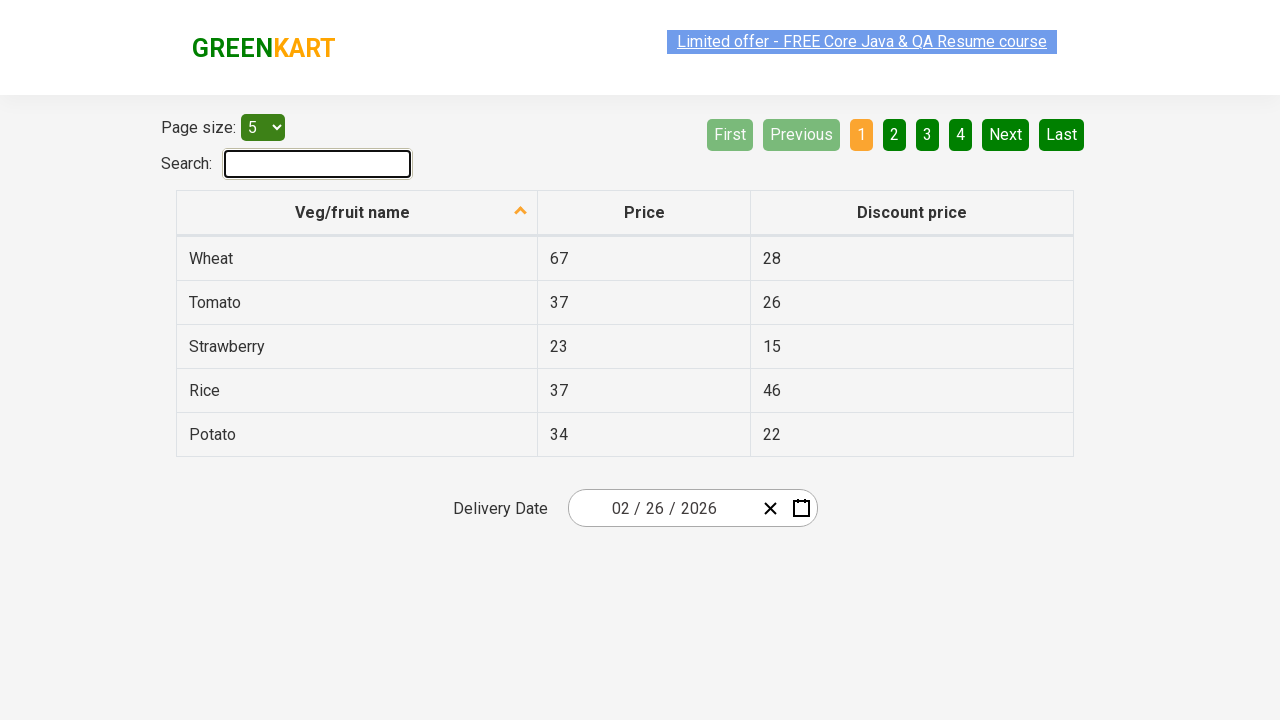

Filled search field with '67' on #search-field
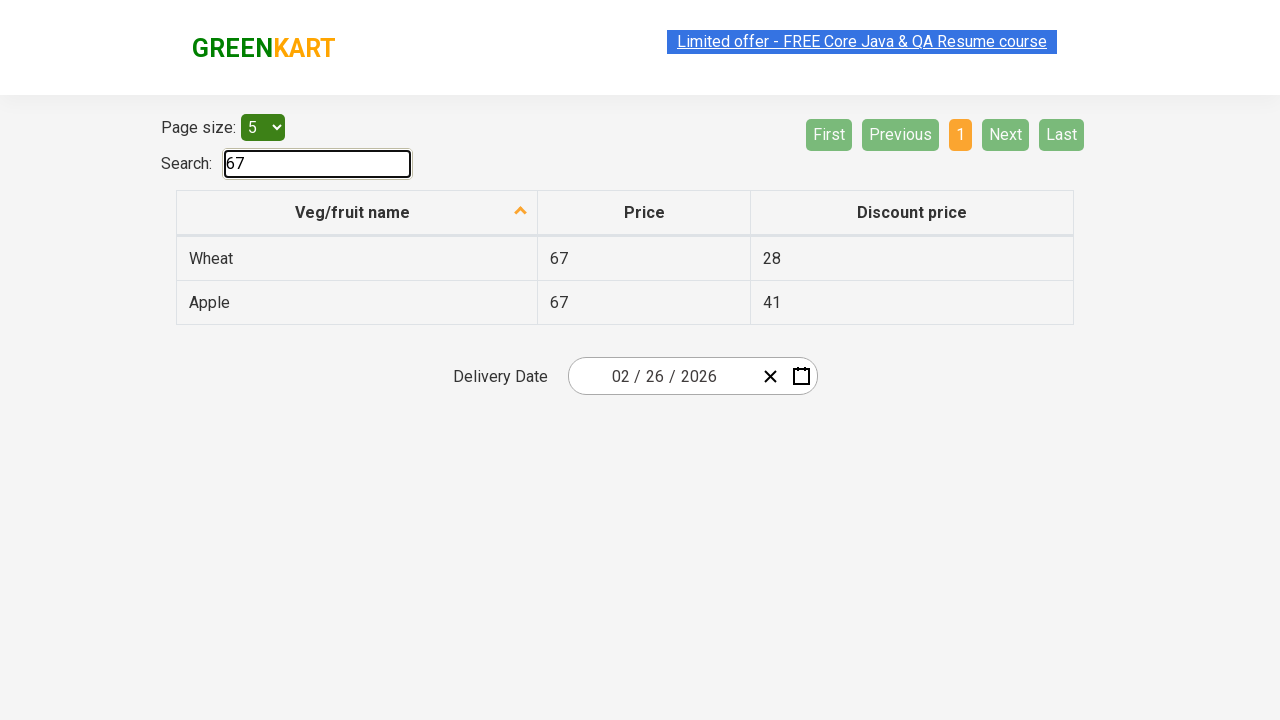

Pressed Tab to trigger search for '67'
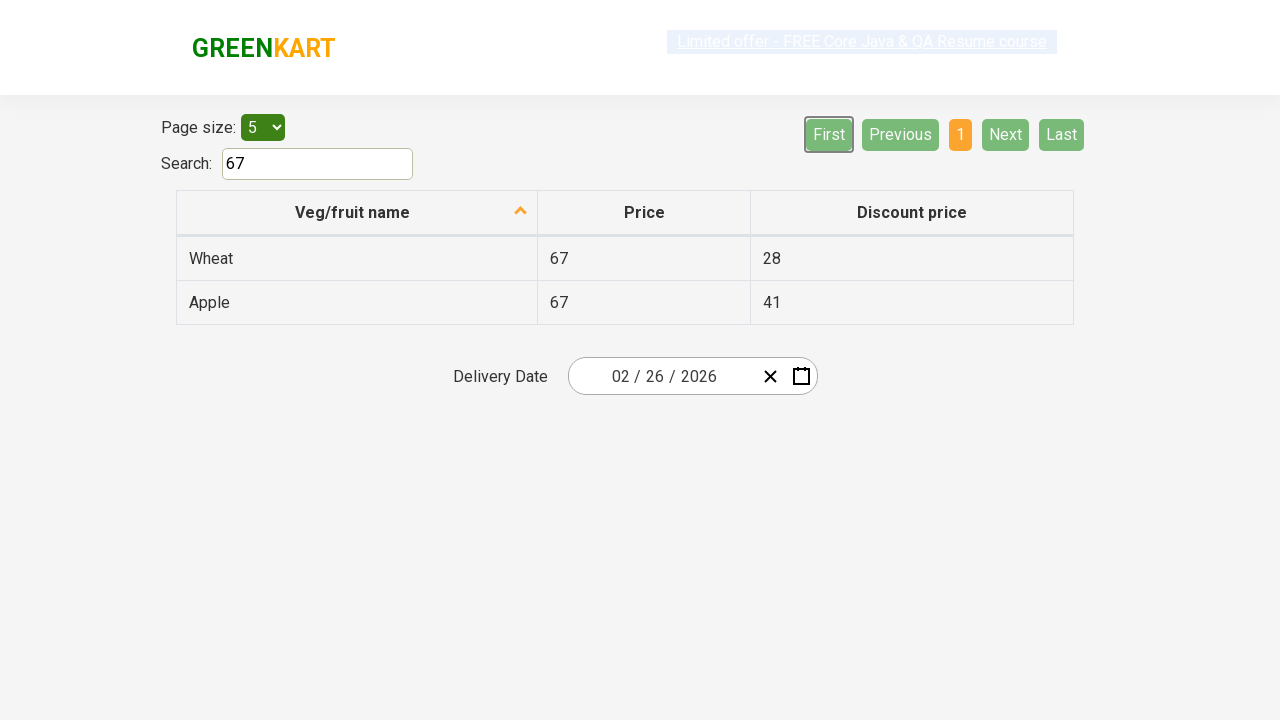

Waited 500ms for search results to load
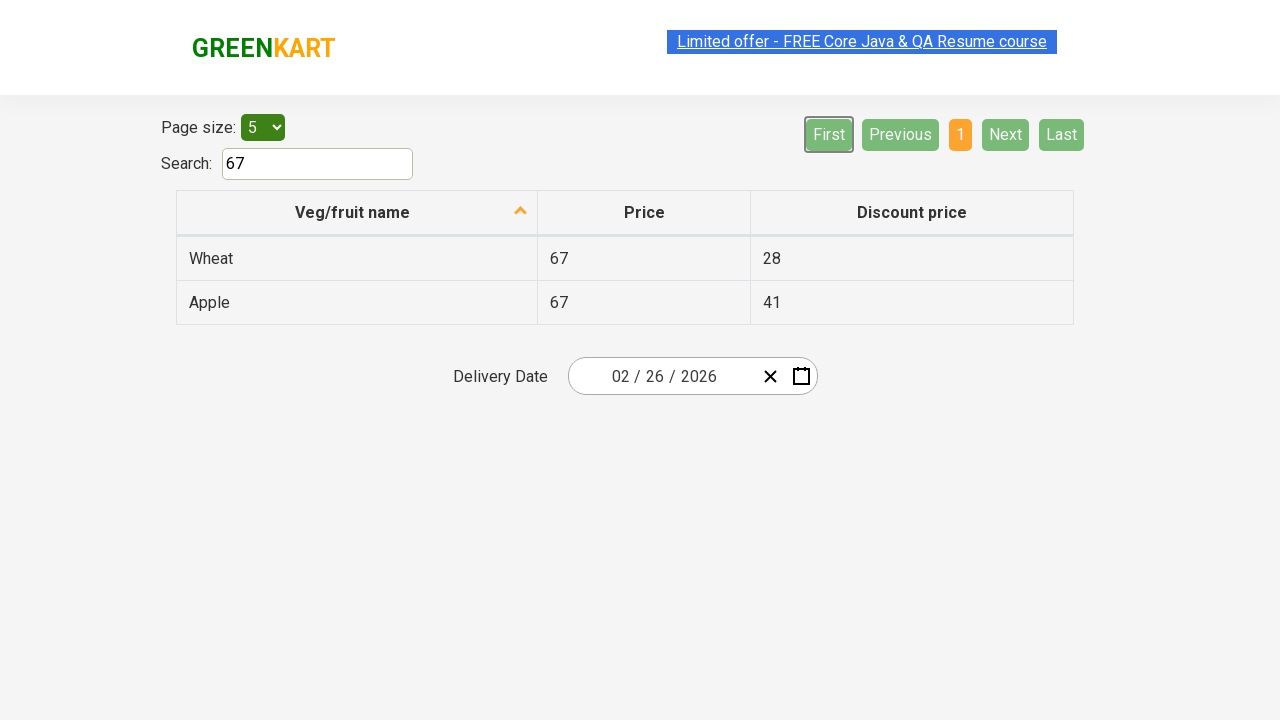

Cleared search field at end of test on #search-field
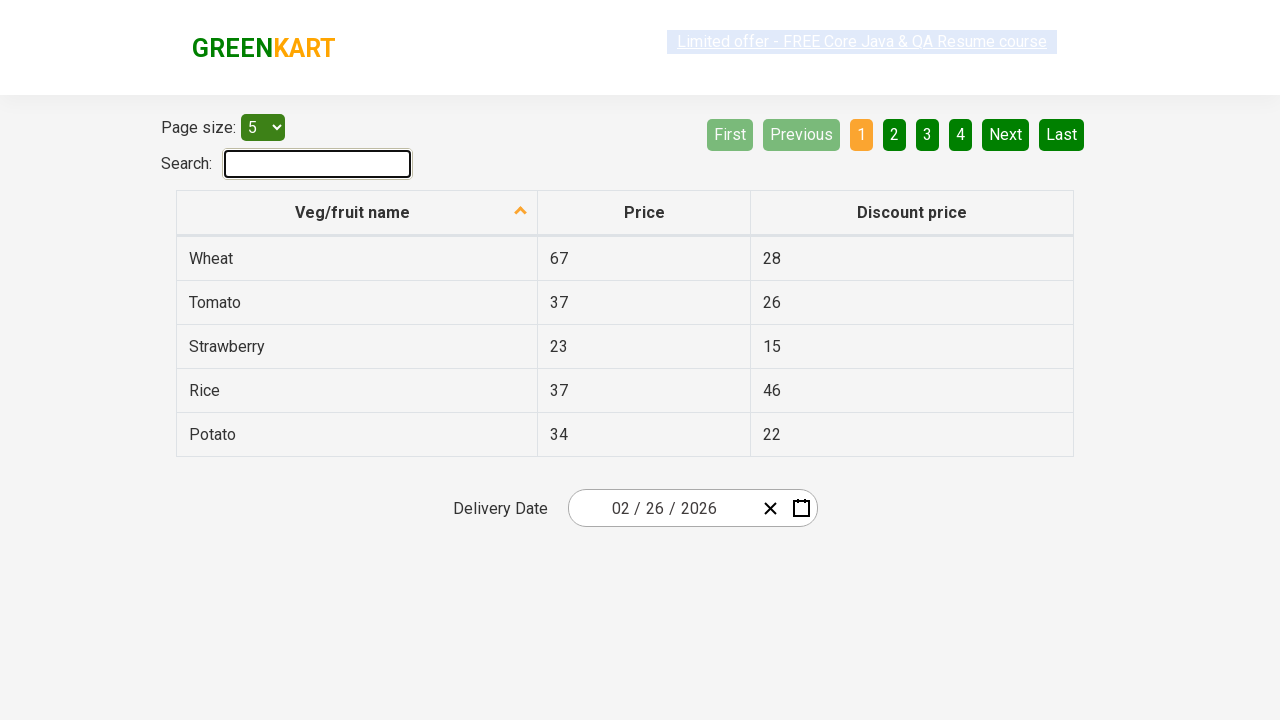

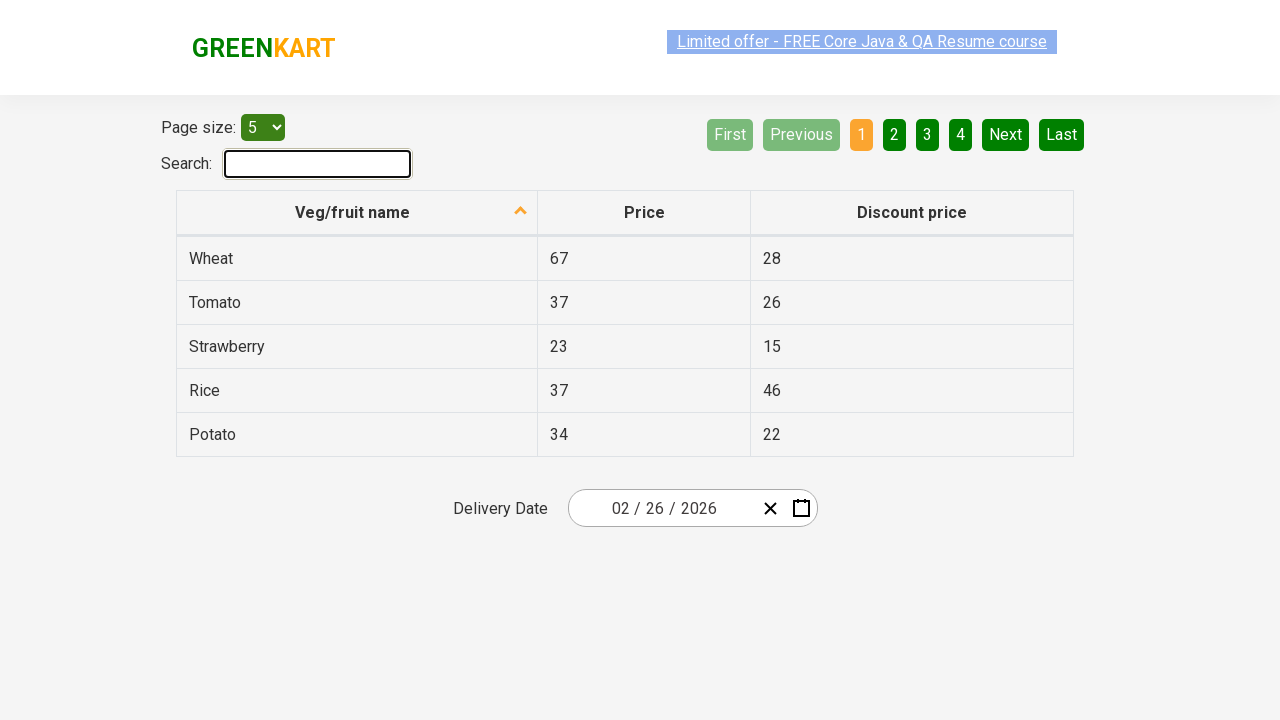